Tests JavaScript confirm dialog by clicking a button that triggers a confirm dialog and accepting it, then verifying the result message.

Starting URL: http://the-internet.herokuapp.com/javascript_alerts

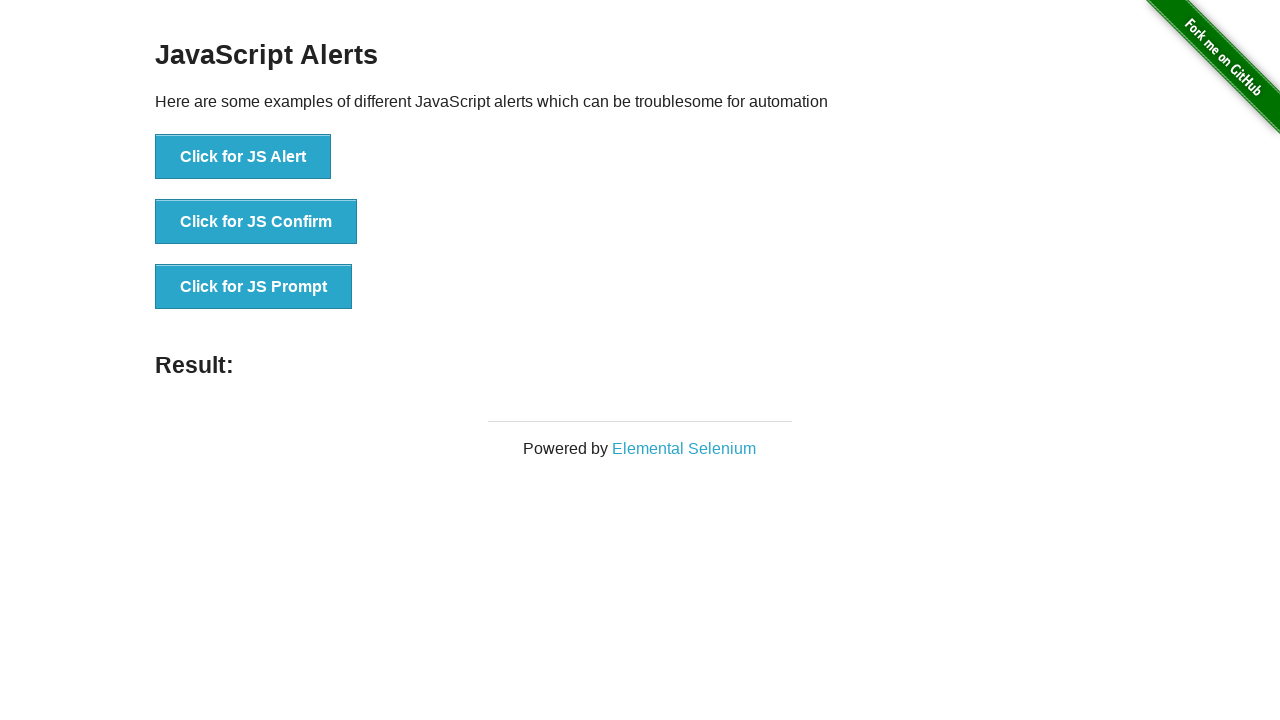

Set up dialog handler to accept confirm dialog
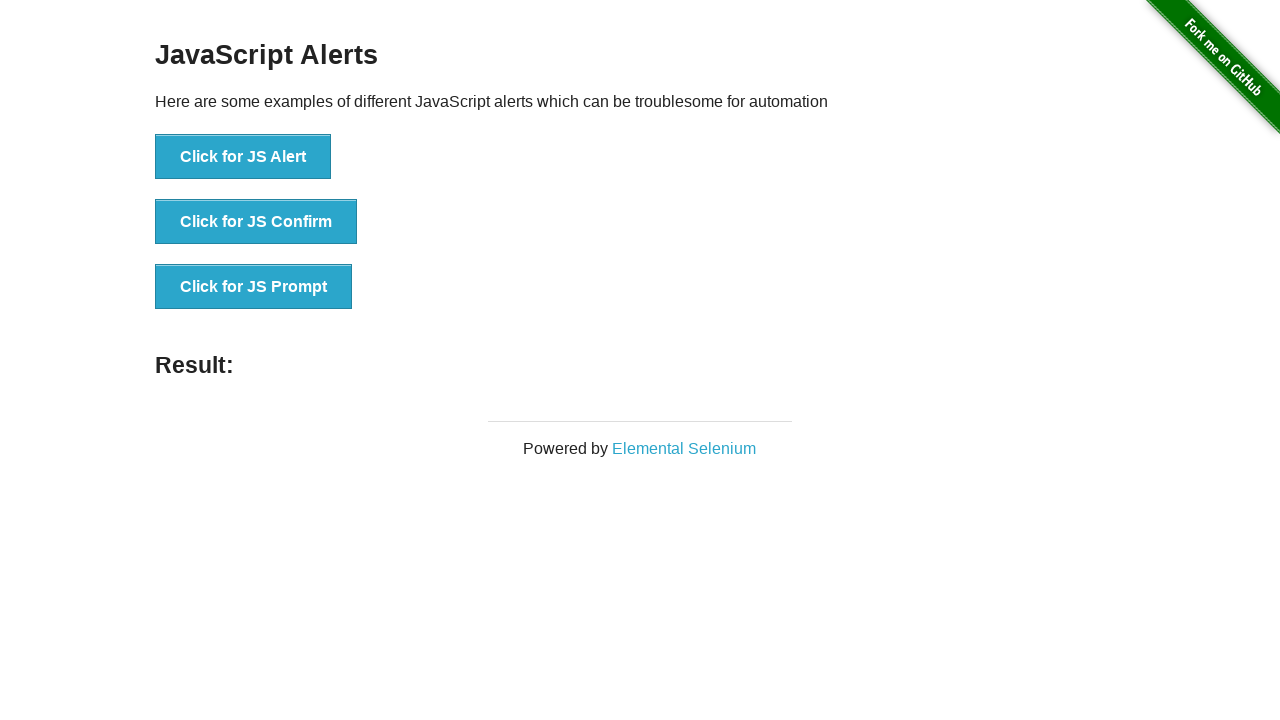

Clicked button to trigger JavaScript confirm dialog at (256, 222) on [onclick='jsConfirm()']
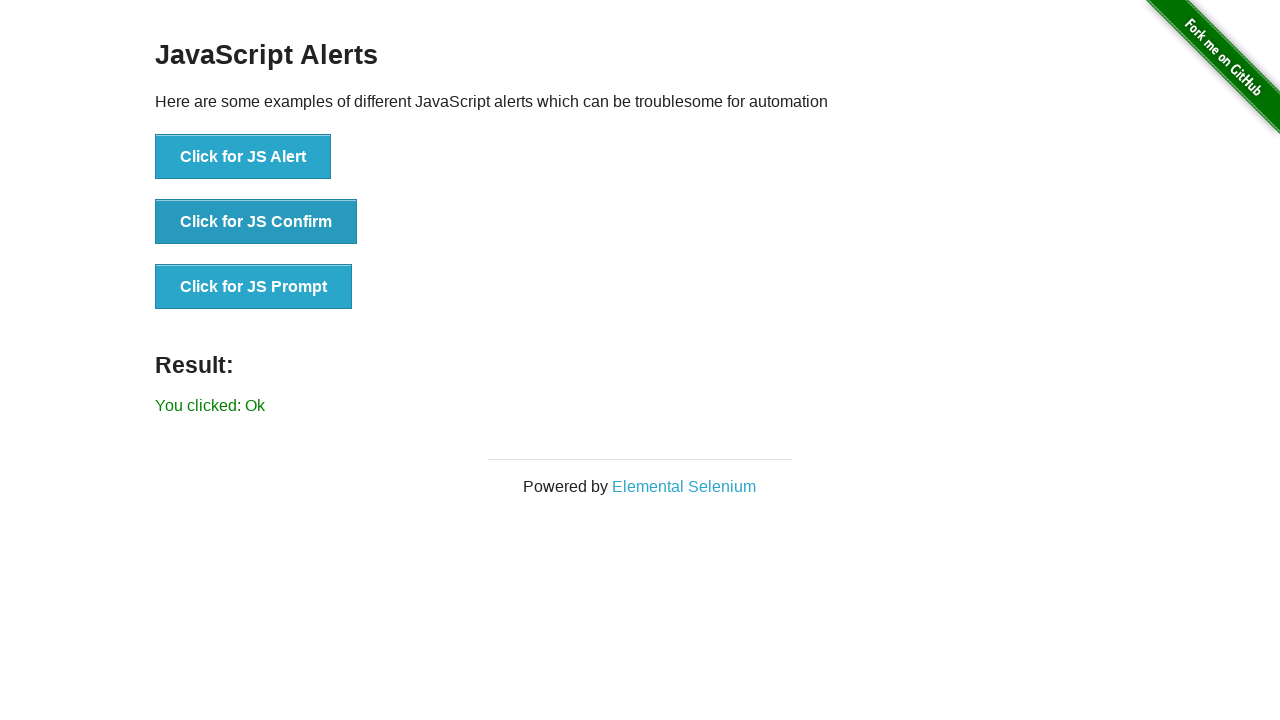

Waited for result message to appear
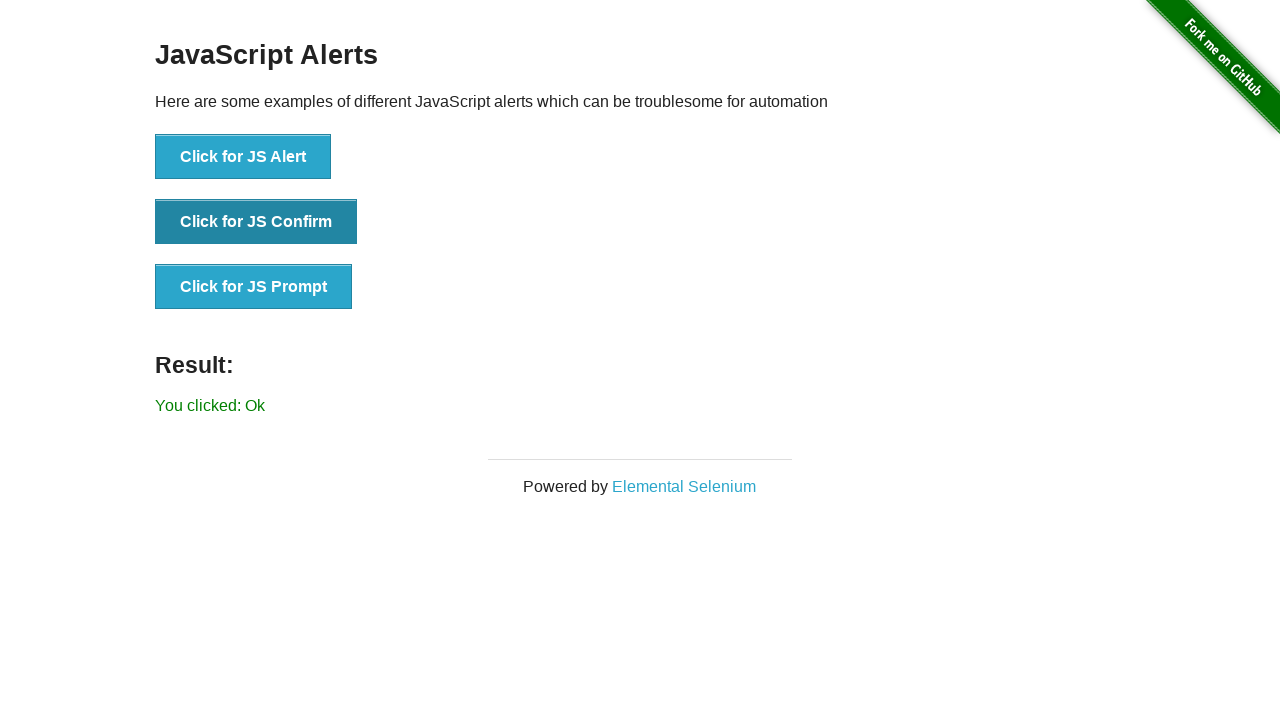

Retrieved result message: You clicked: Ok
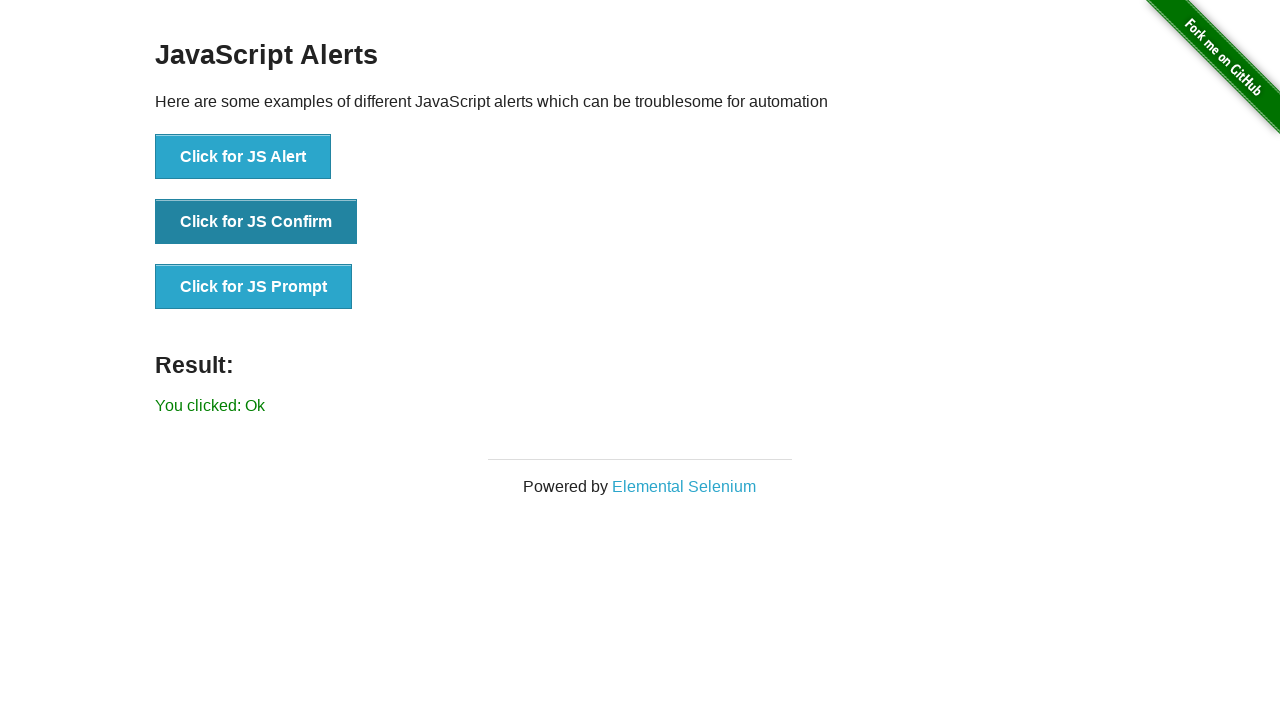

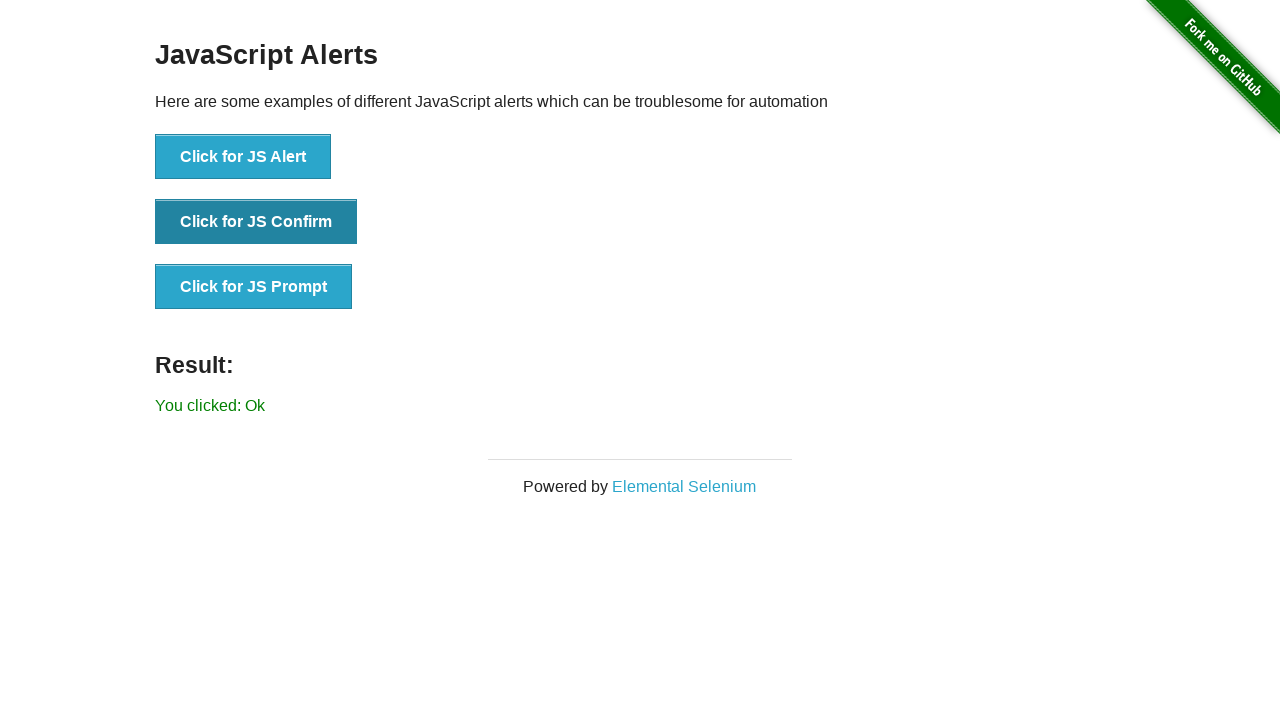